Tests JavaScript confirm alert handling by clicking the confirm button, dismissing the alert, and verifying the result text

Starting URL: https://the-internet.herokuapp.com/javascript_alerts

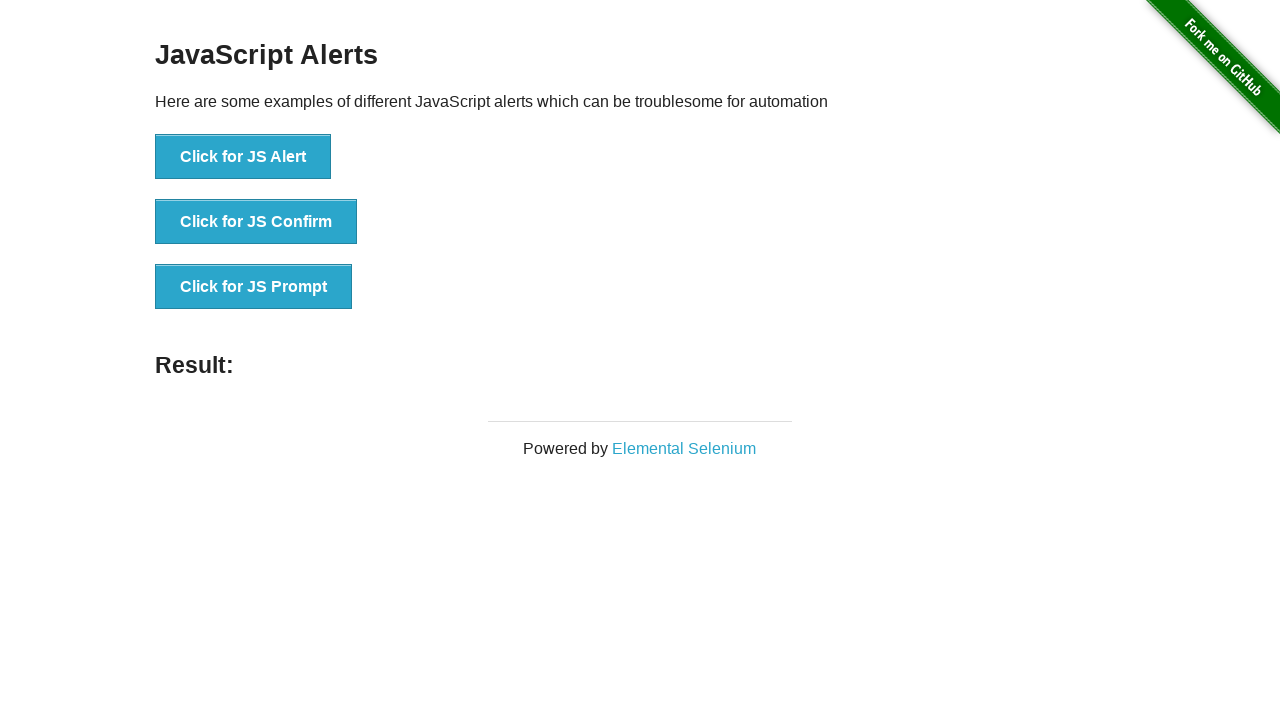

Clicked the Confirm button to trigger the JavaScript confirm alert at (256, 222) on xpath=//button[contains(text(),'Confirm')]
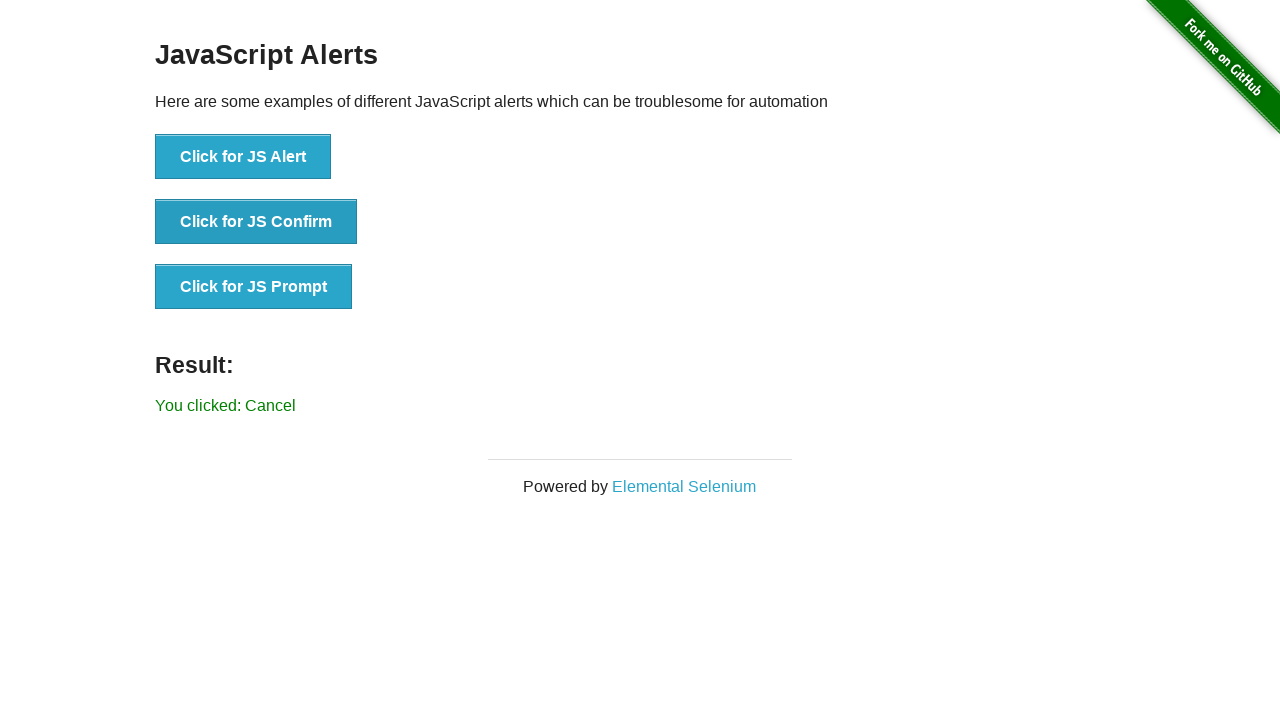

Set up dialog handler to dismiss the alert by clicking Cancel
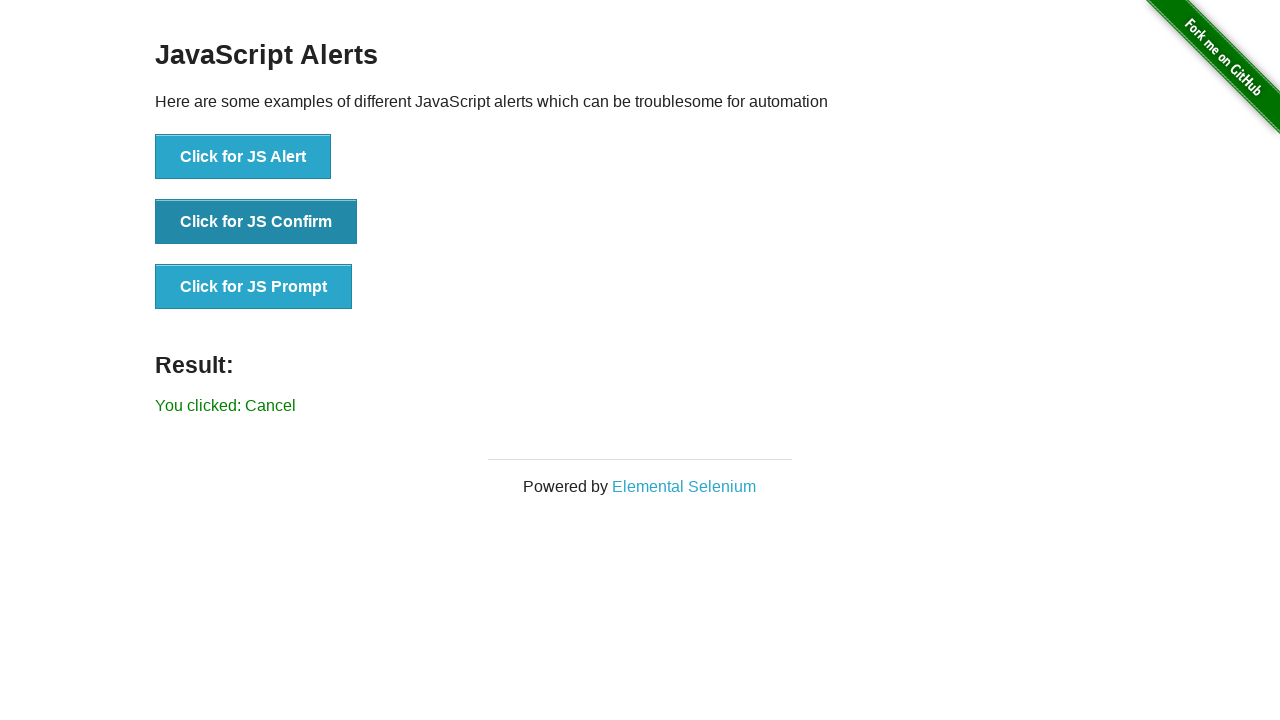

Waited for result text element to become visible
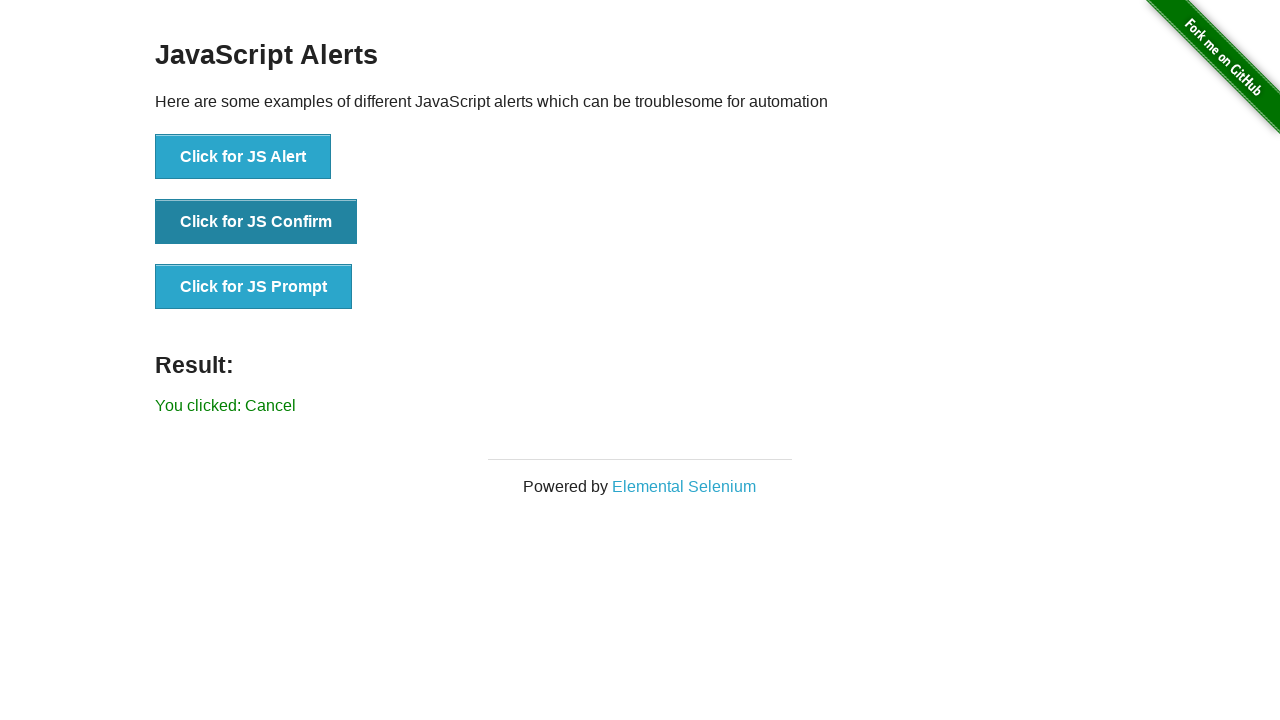

Retrieved result text: 'You clicked: Cancel'
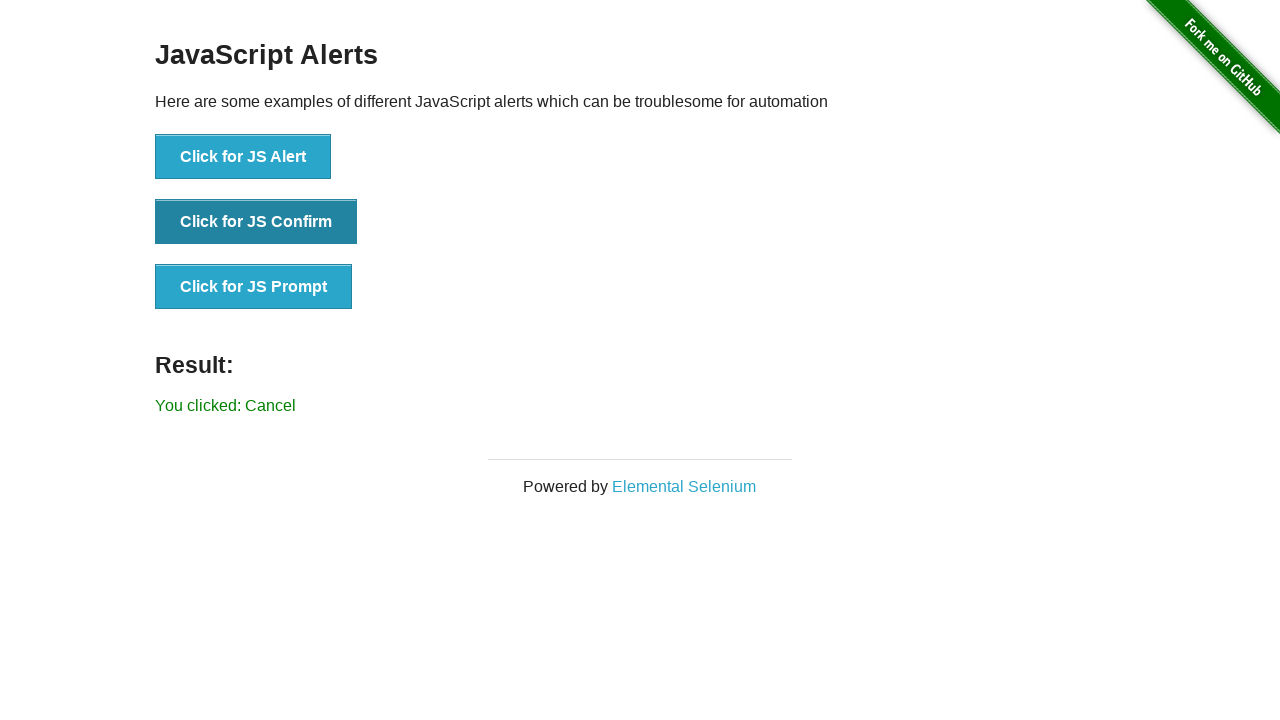

Verified result text matches expected value 'You clicked: Cancel'
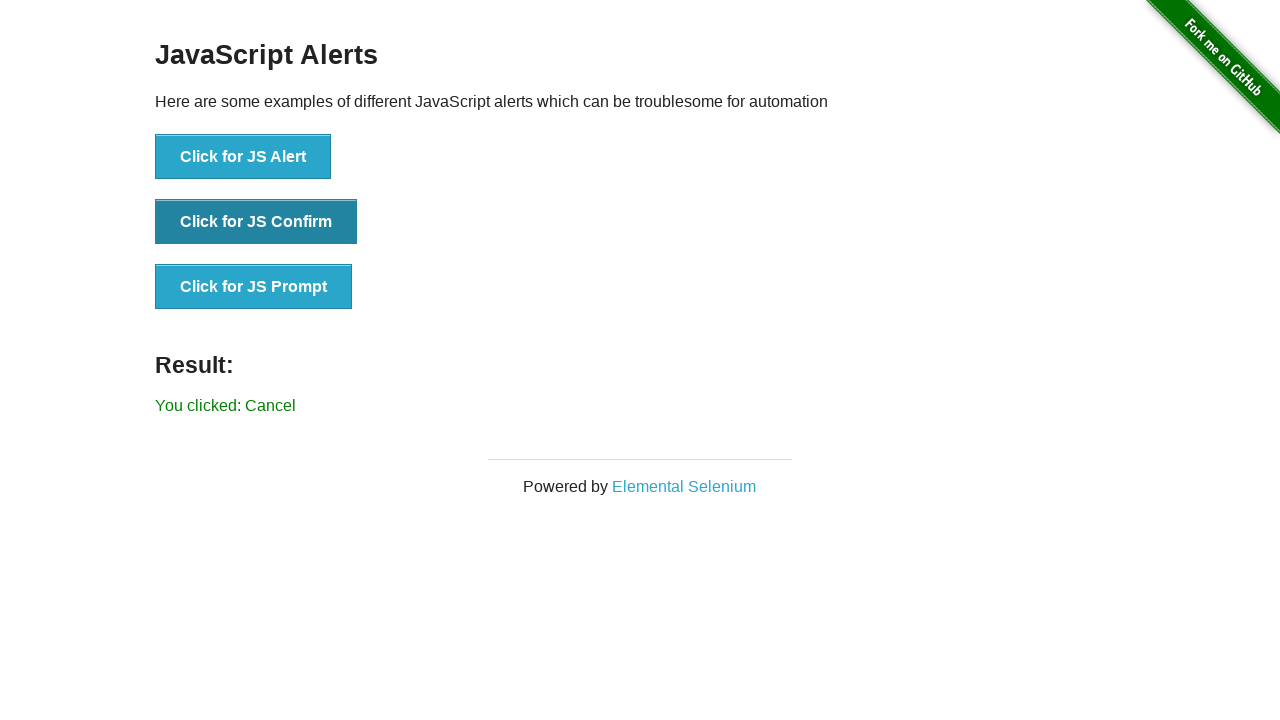

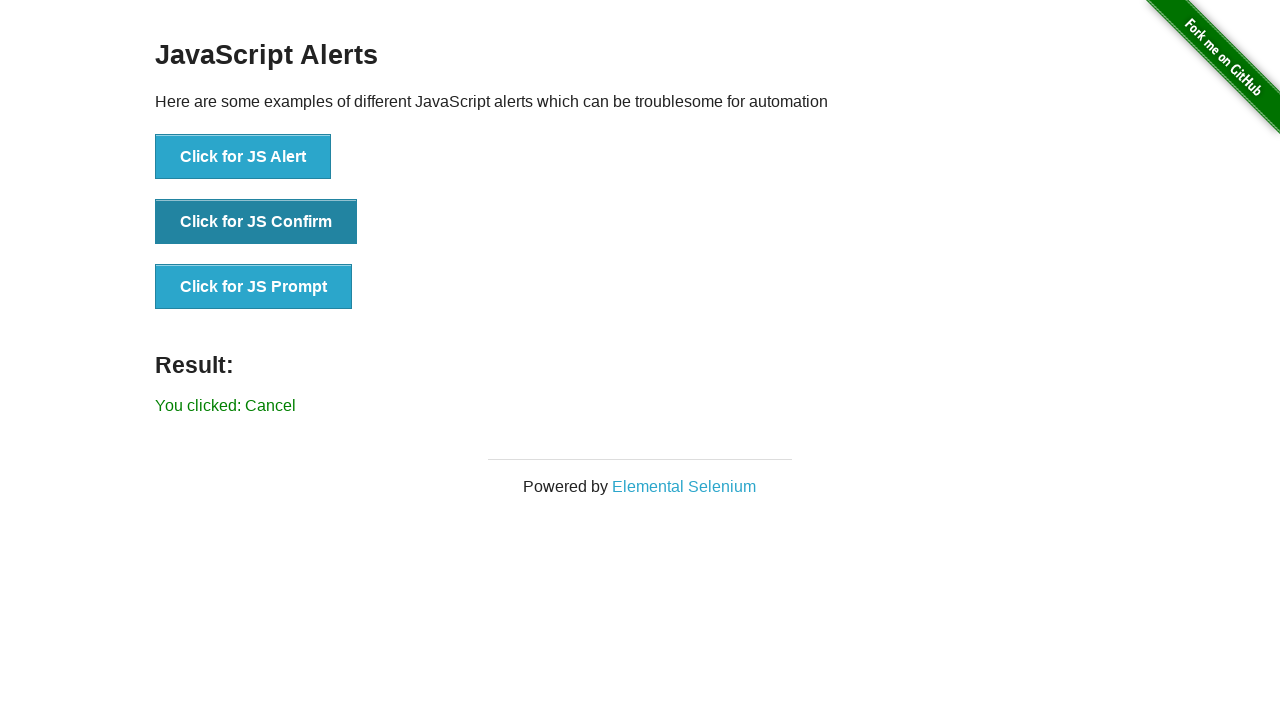